Tests JavaScript alert handling by triggering both confirmation and dismissal alert dialogs and interacting with them

Starting URL: https://rahulshettyacademy.com/AutomationPractice/

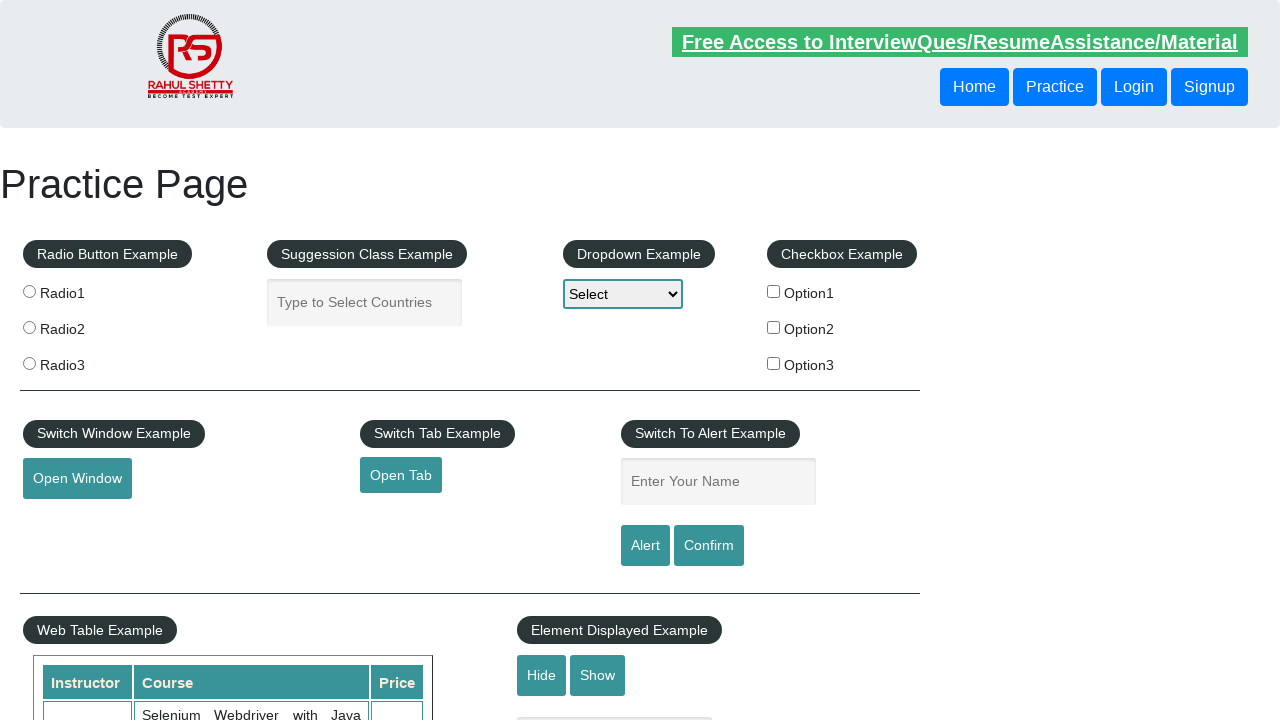

Filled name input field with 'shashi' on input#name
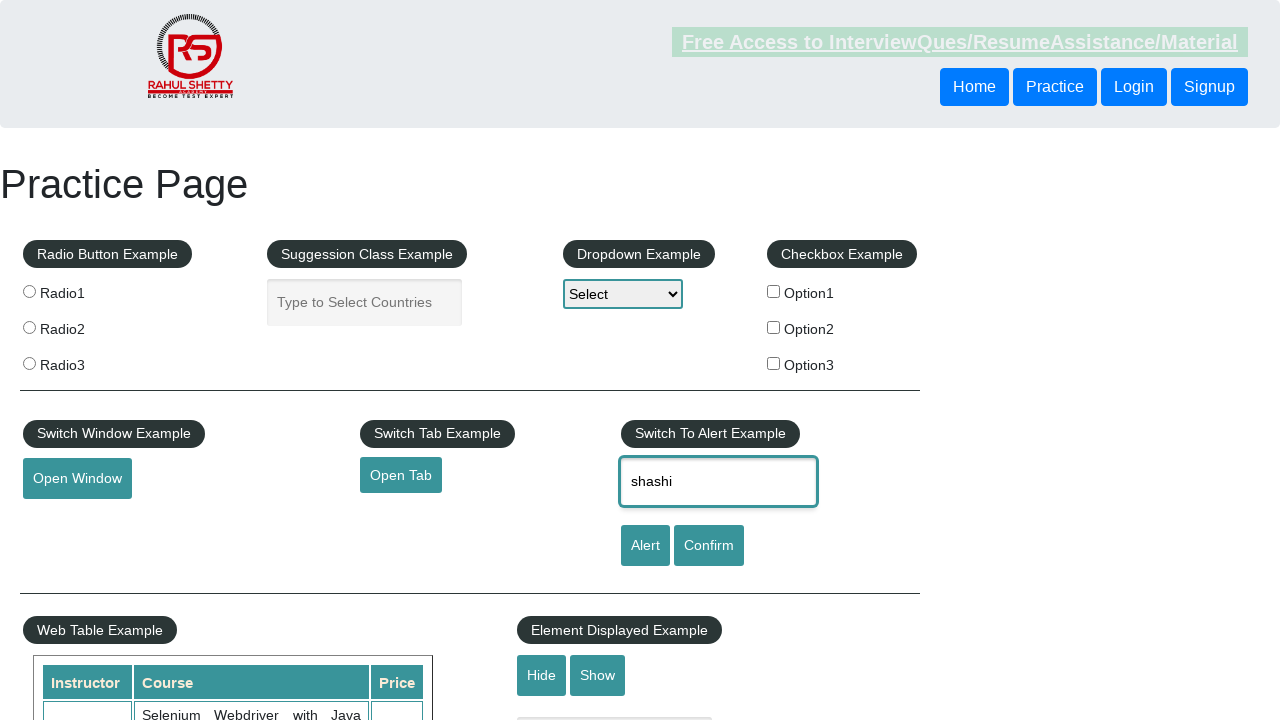

Clicked alert button to trigger first alert dialog at (645, 546) on #alertbtn
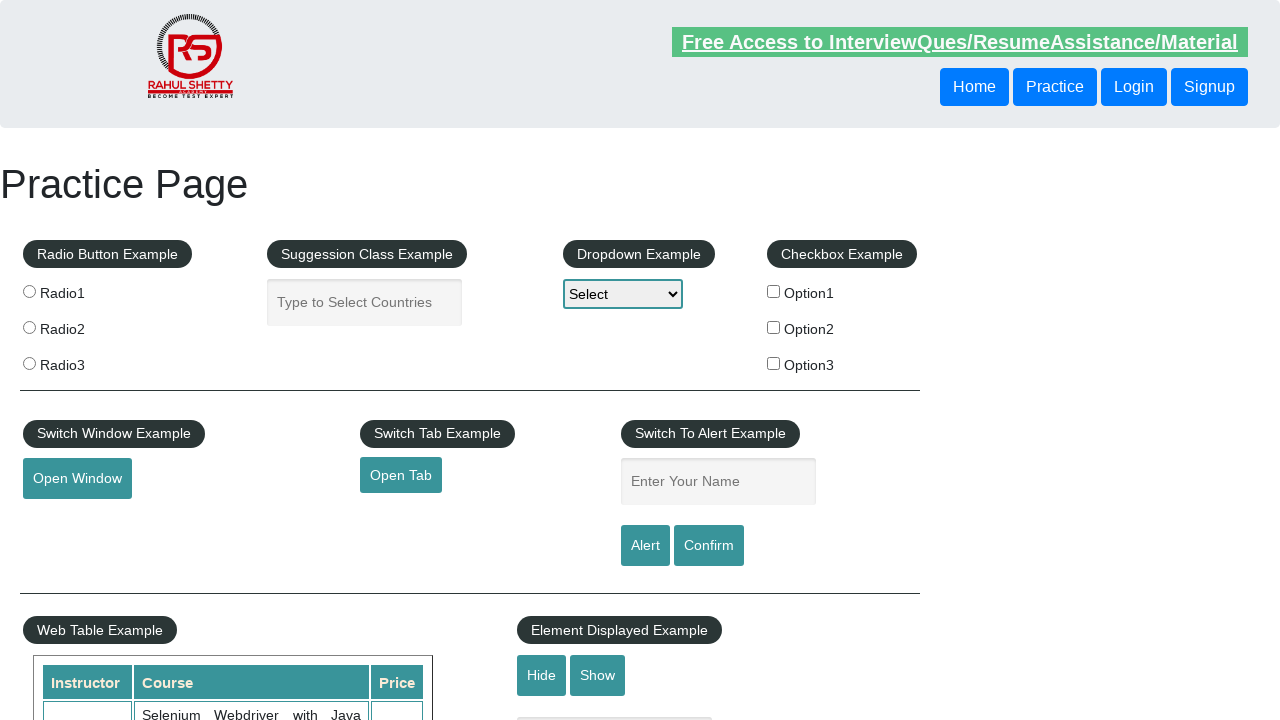

Set up dialog handler to accept alerts
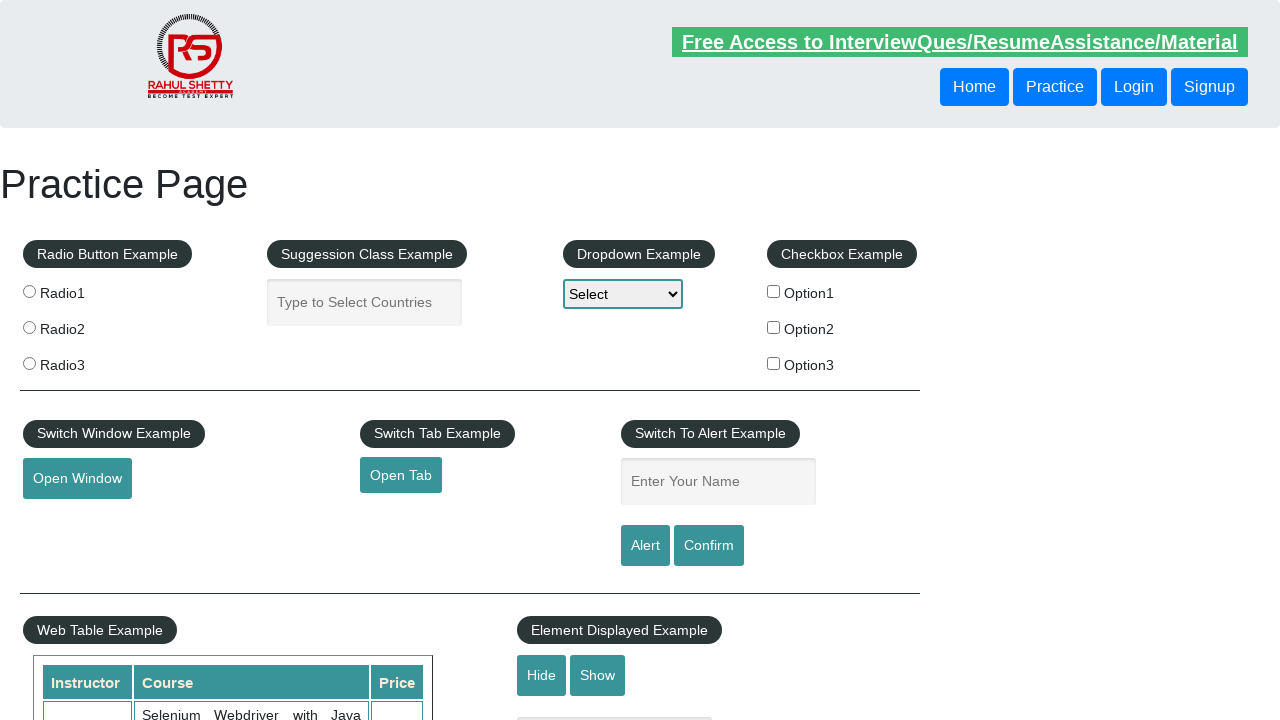

Re-clicked alert button to trigger and accept alert dialog at (645, 546) on #alertbtn
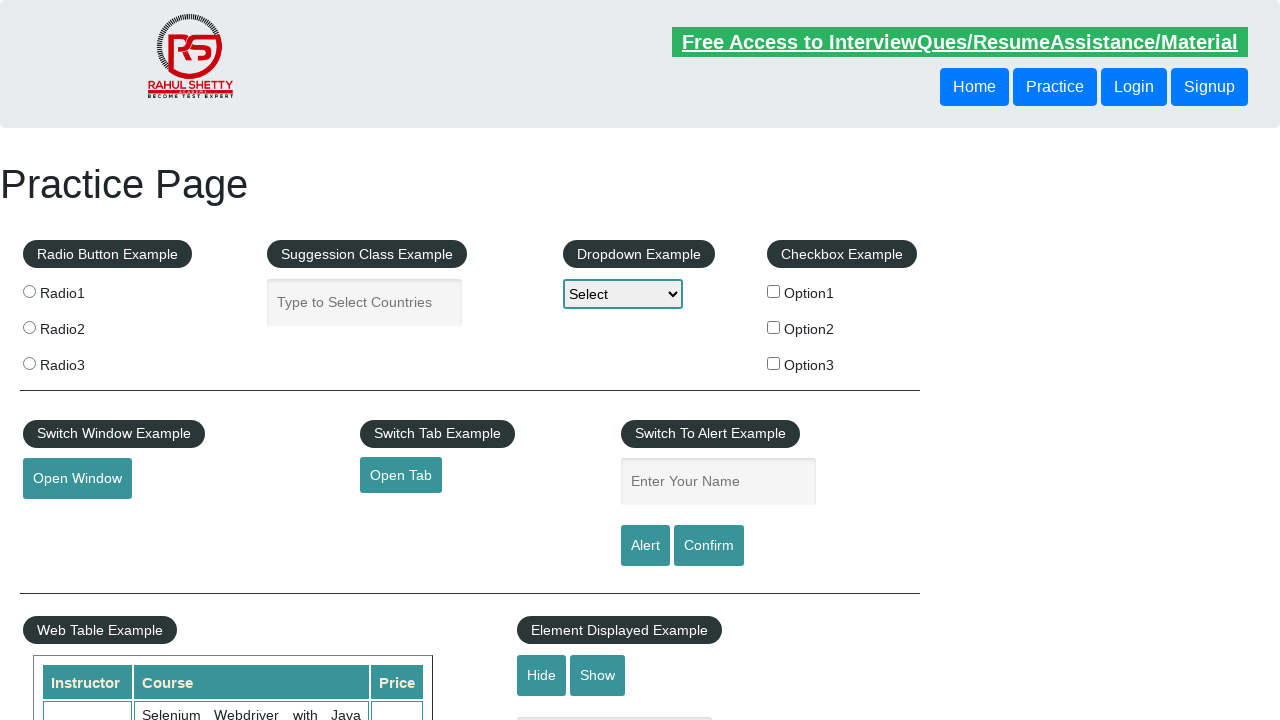

Filled name input field with 'shashi' for second alert test on input#name
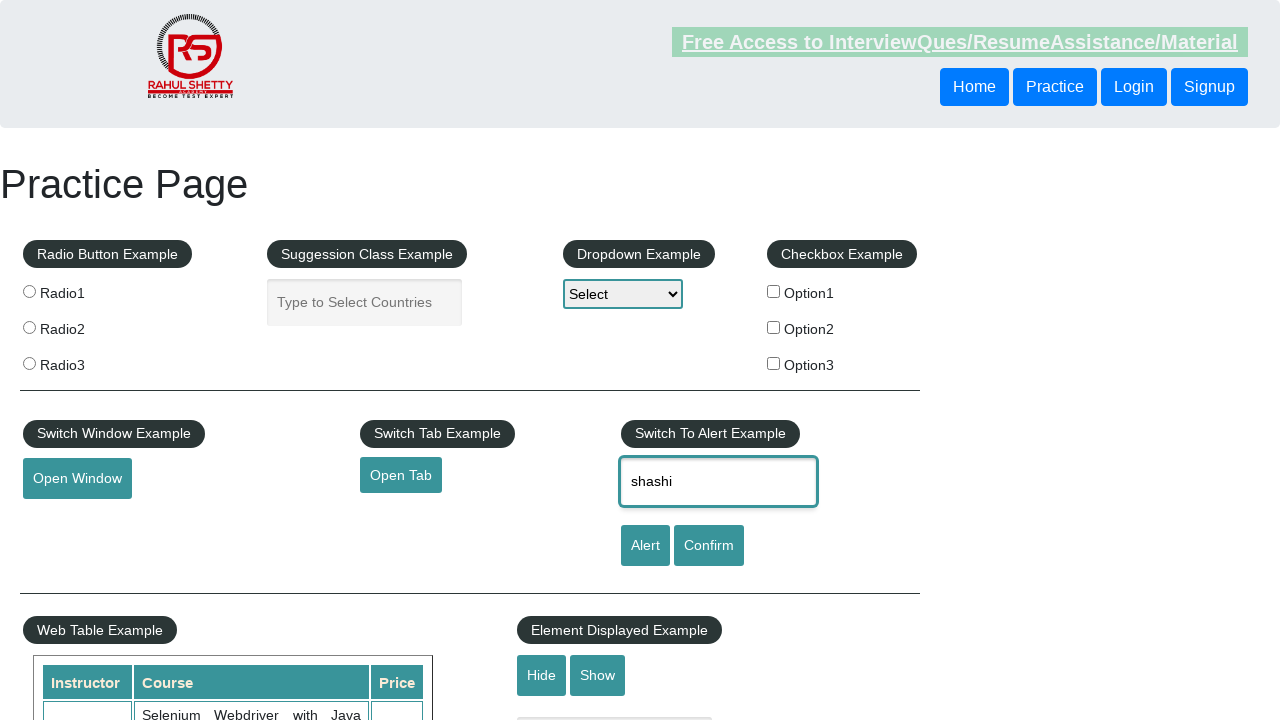

Set up dialog handler to dismiss confirmation dialog
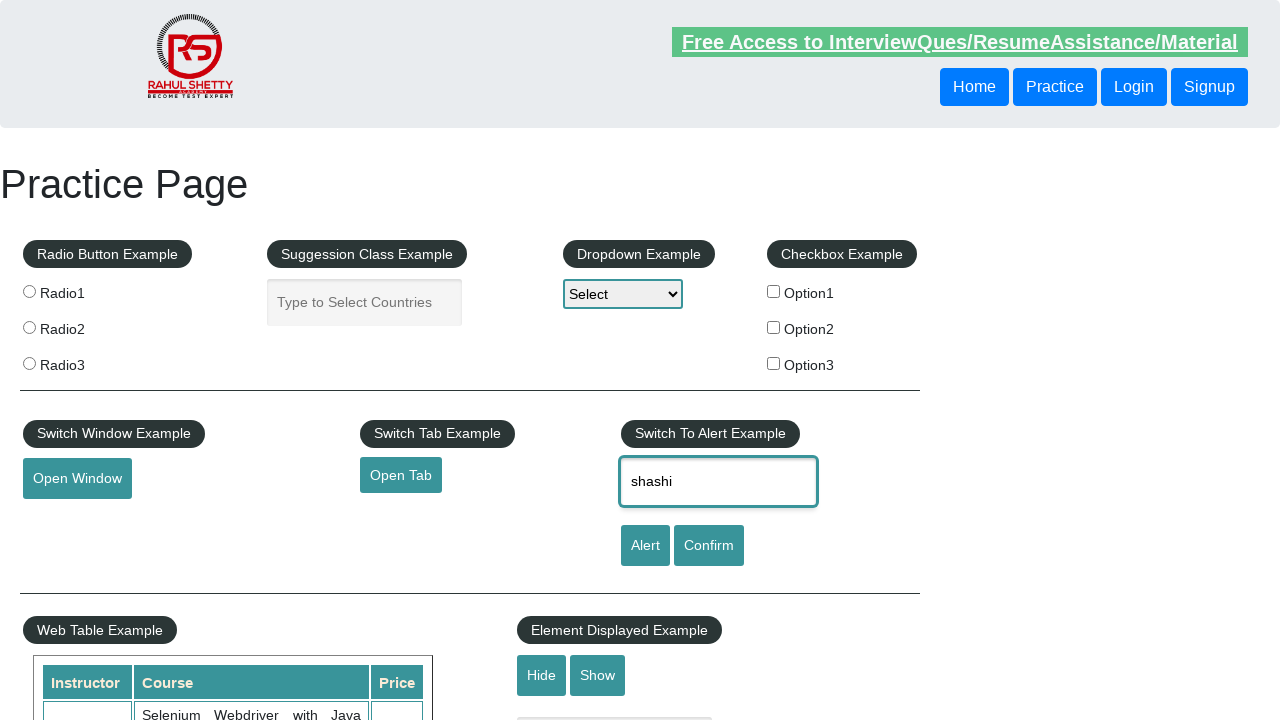

Clicked confirm button to trigger and dismiss confirmation dialog at (709, 546) on #confirmbtn
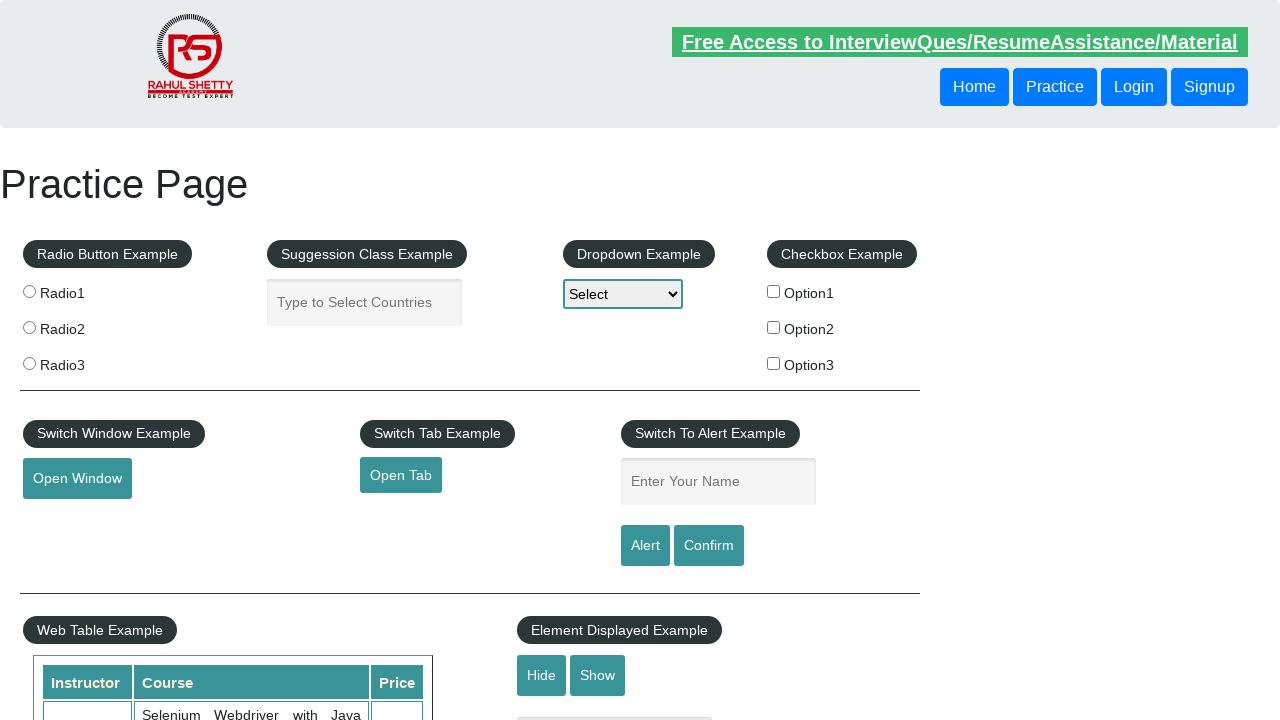

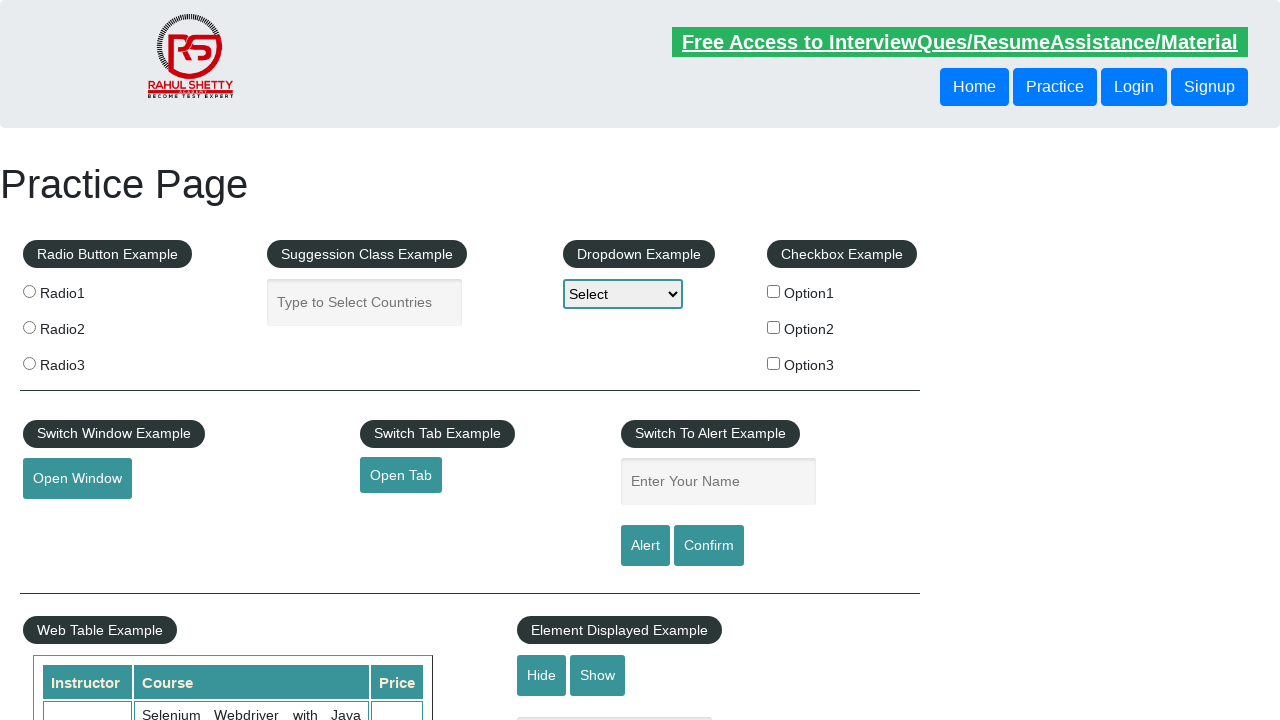